Tests the ACT vehicle registration check form by entering a plate number, accepting the privacy checkbox, and submitting to check registration status.

Starting URL: https://rego.act.gov.au/regosoawicket/public/reg/FindRegistrationPage?0

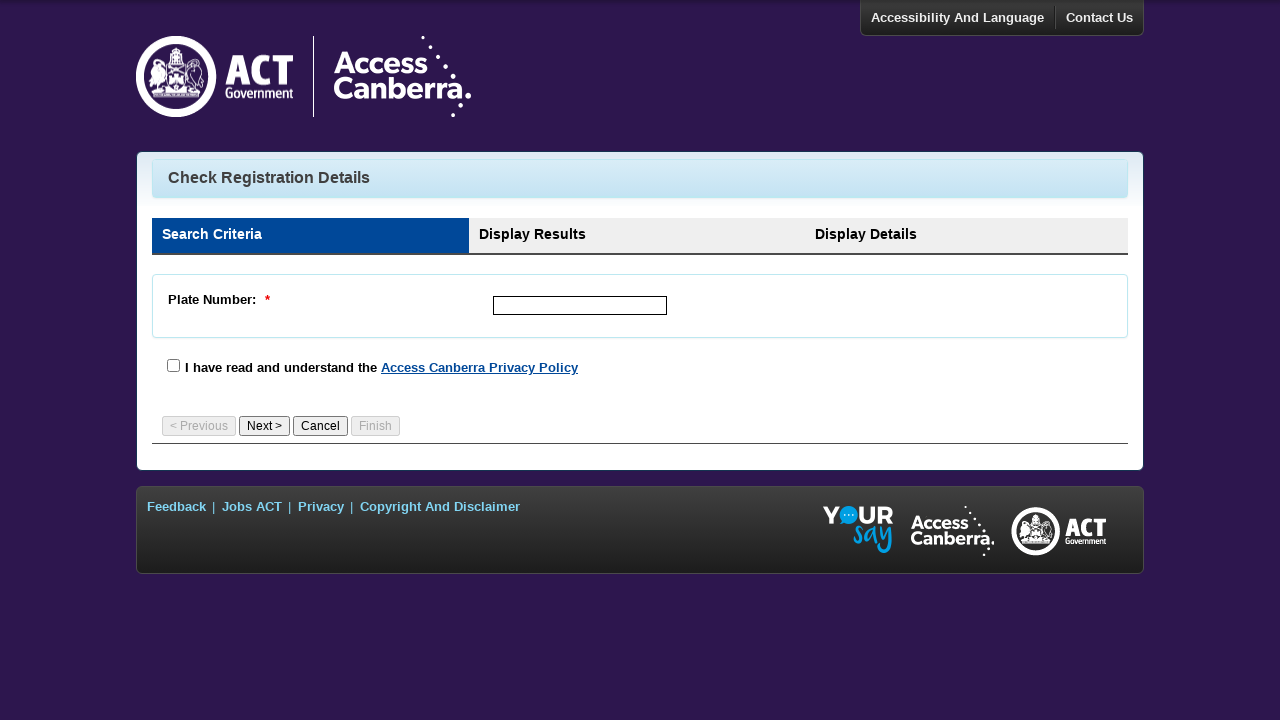

Waited for plate number input field to load
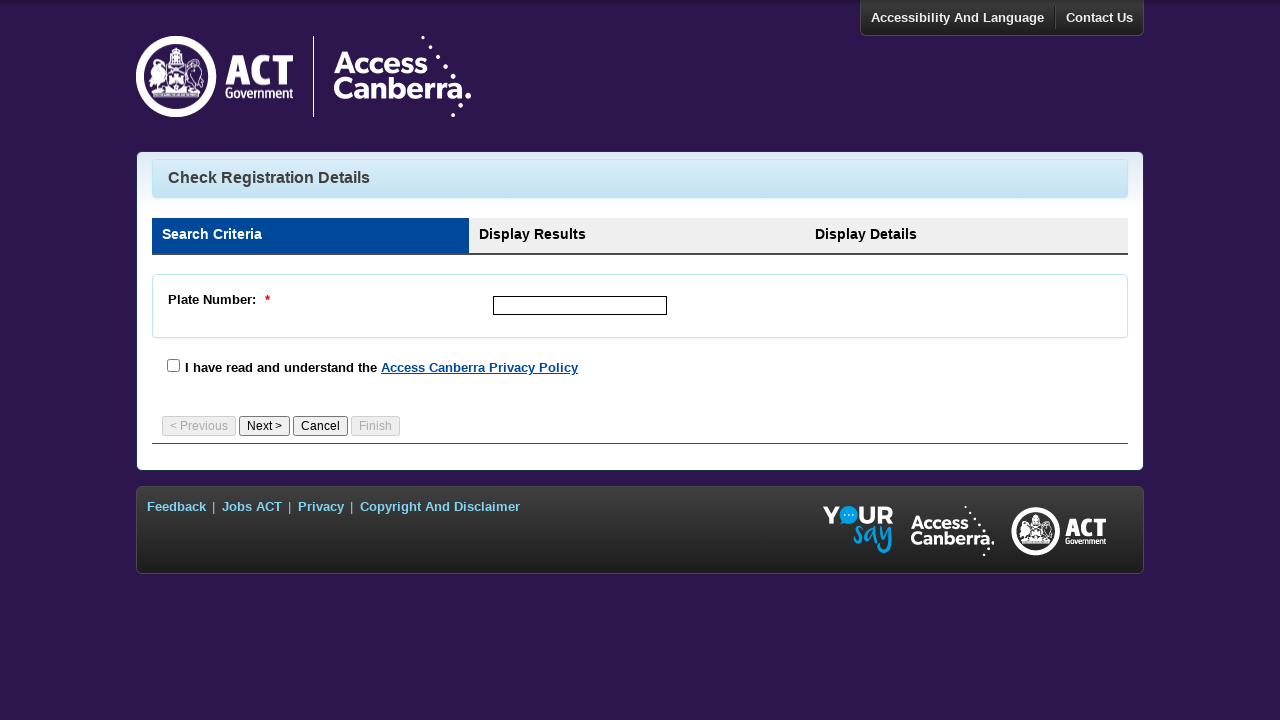

Entered plate number 'YXZ789' in the input field on #plateNumber
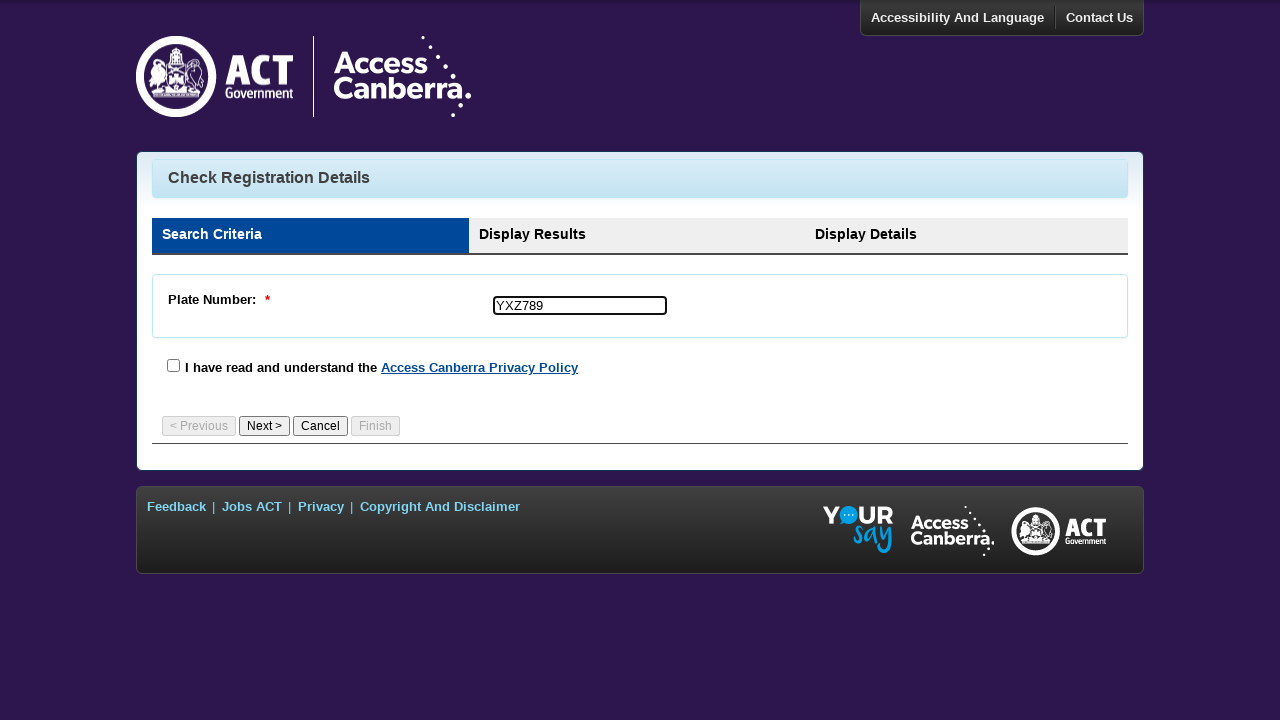

Clicked the privacy checkbox to accept terms at (174, 365) on #privacyCheck
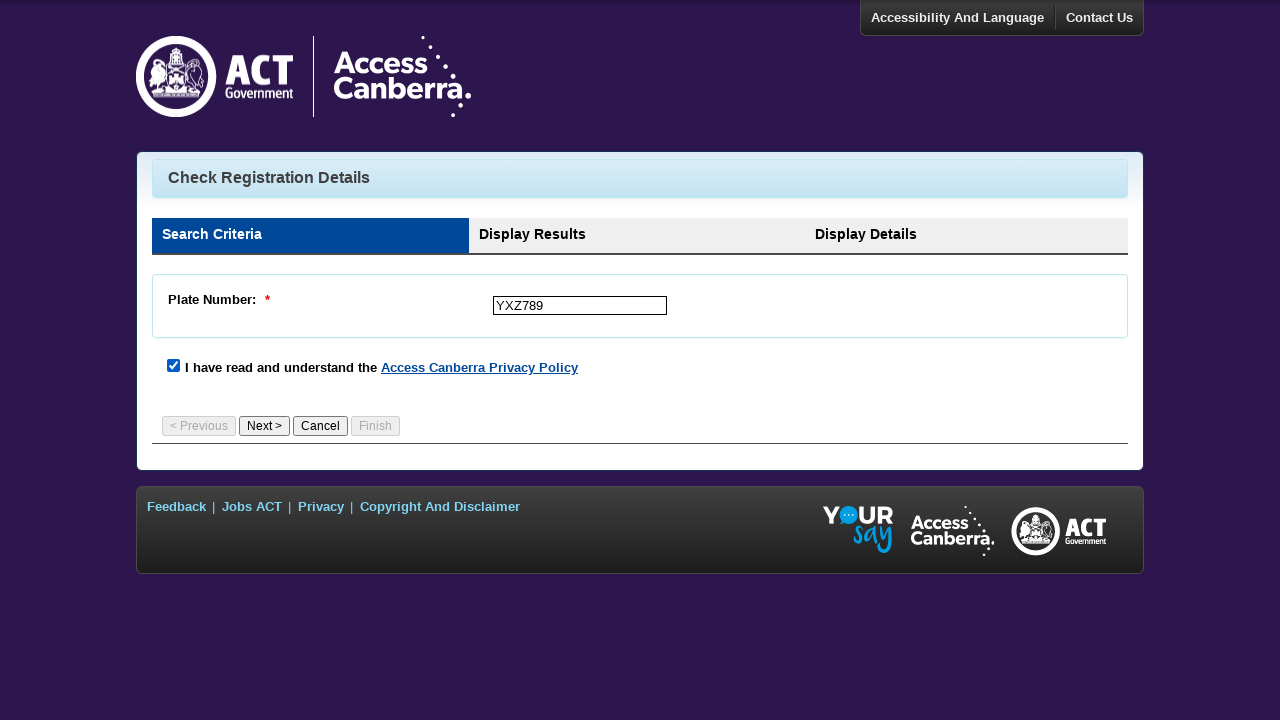

Clicked the submit button to check registration status at (264, 426) on #id3
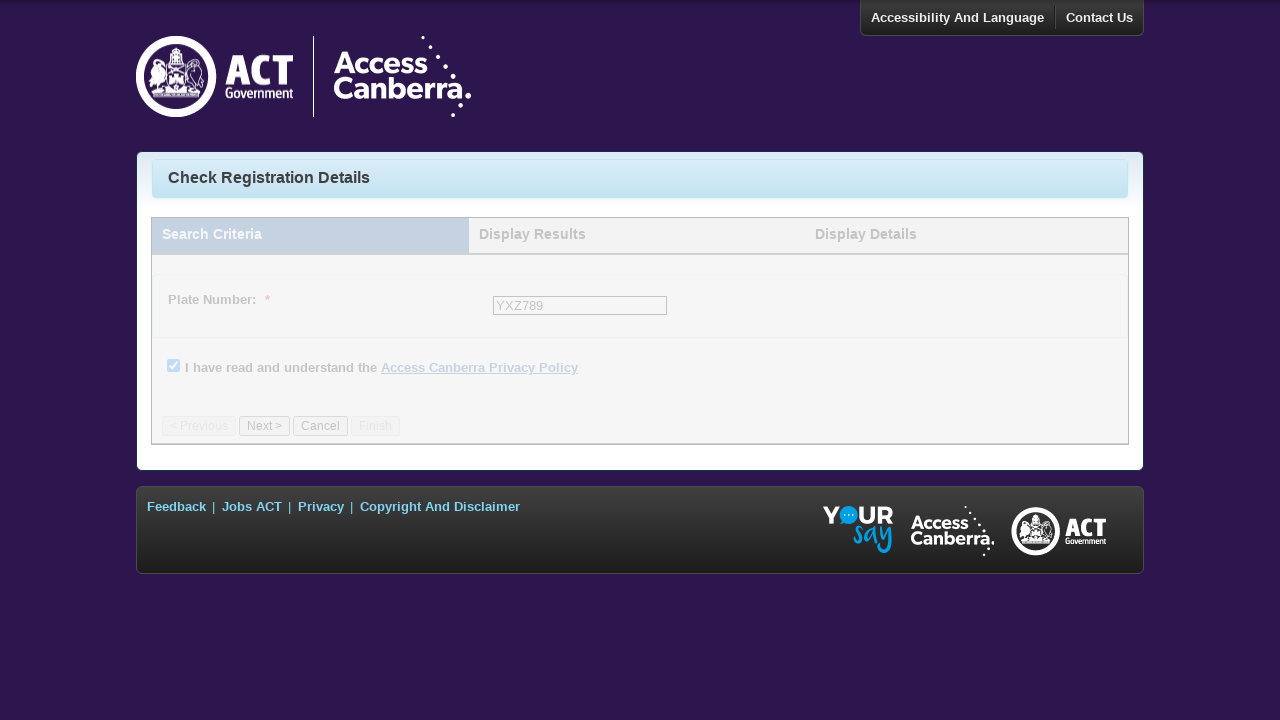

Registration check results loaded or feedback displayed
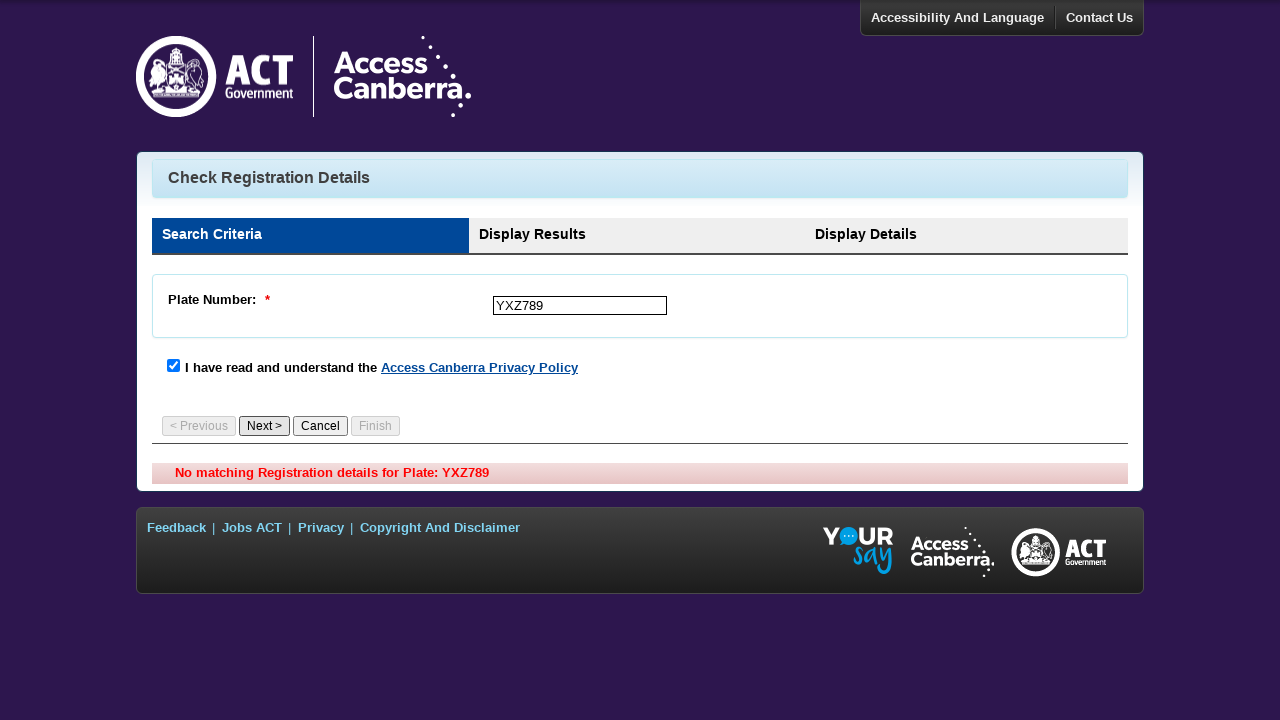

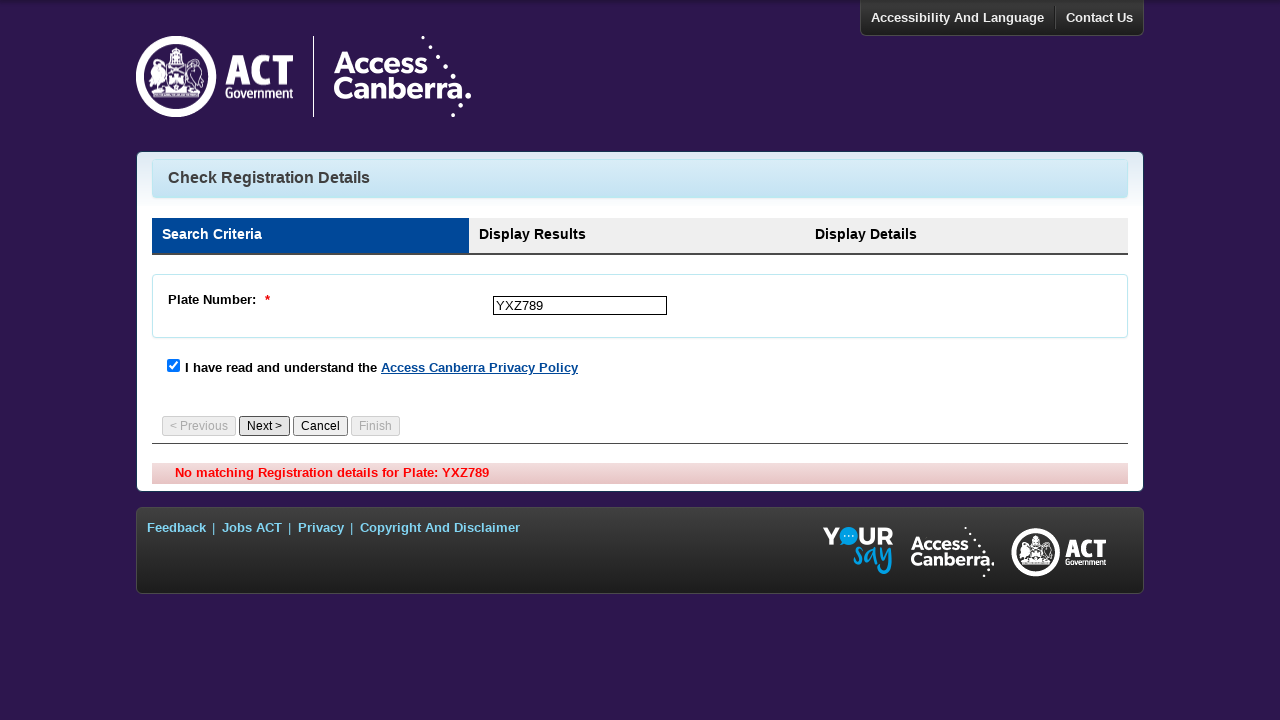